Tests the "Where is Hopper" interactive game on Google Arts & Culture by starting the game, clicking start, interacting with a bag element, and clicking on an image within an iframe.

Starting URL: https://artsandculture.google.com/experiment/where-is-hopper/AAESDxkmmhxSMQ

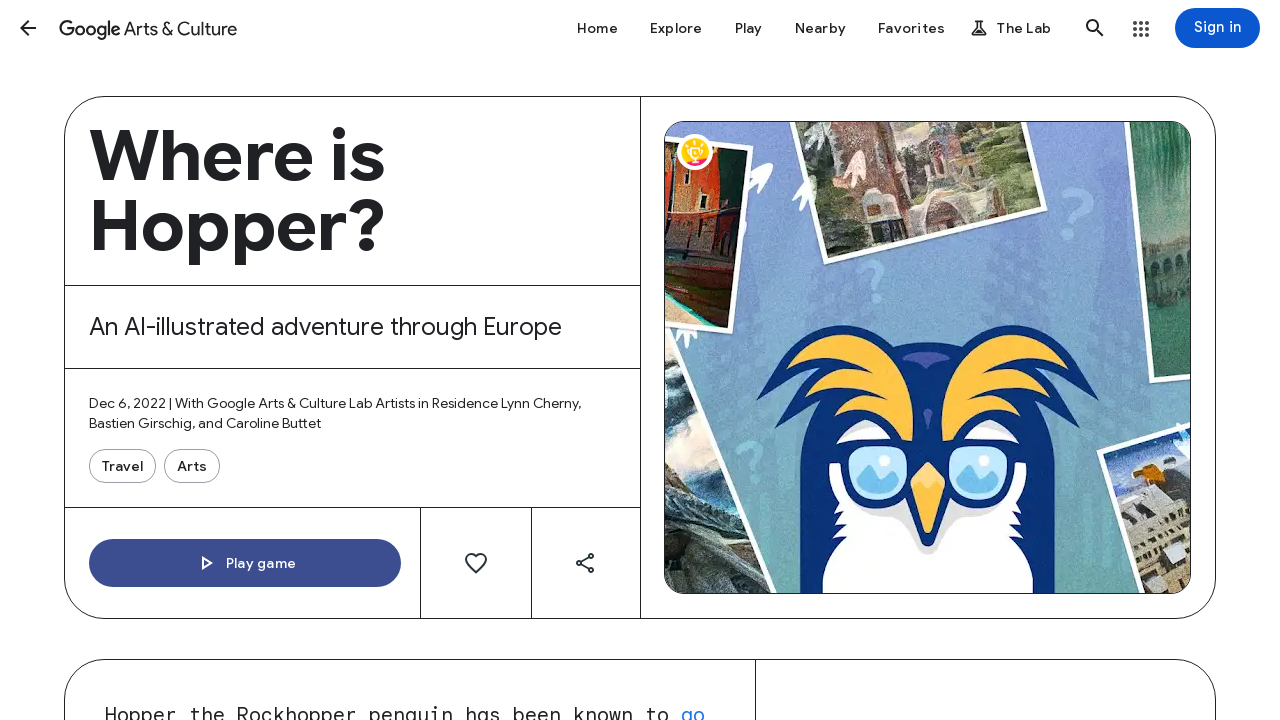

Clicked 'Play game' button to start the Where is Hopper game at (245, 563) on internal:role=button[name="Play game"i]
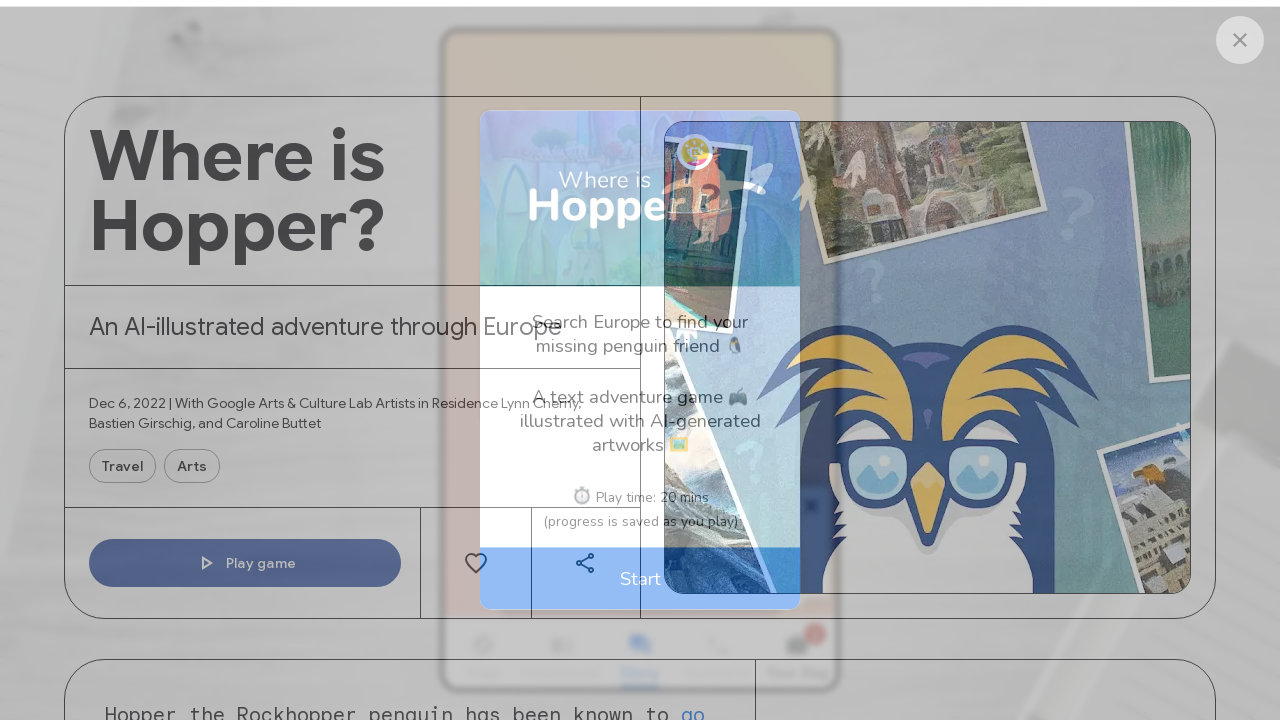

Clicked 'Start' button inside iframe to begin the game at (640, 579) on iframe >> internal:control=enter-frame >> internal:role=button[name="Start"i]
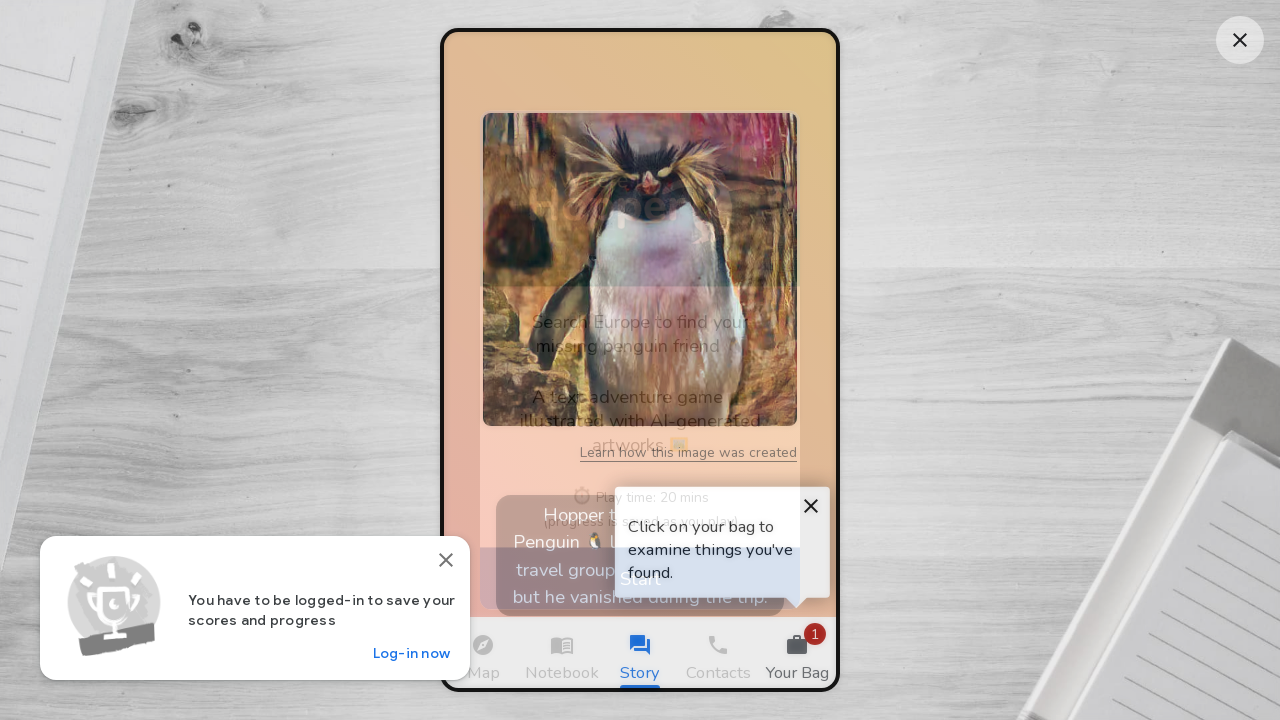

Clicked bag button inside iframe to examine collected items at (797, 653) on iframe >> internal:control=enter-frame >> internal:role=button[name="work Your B
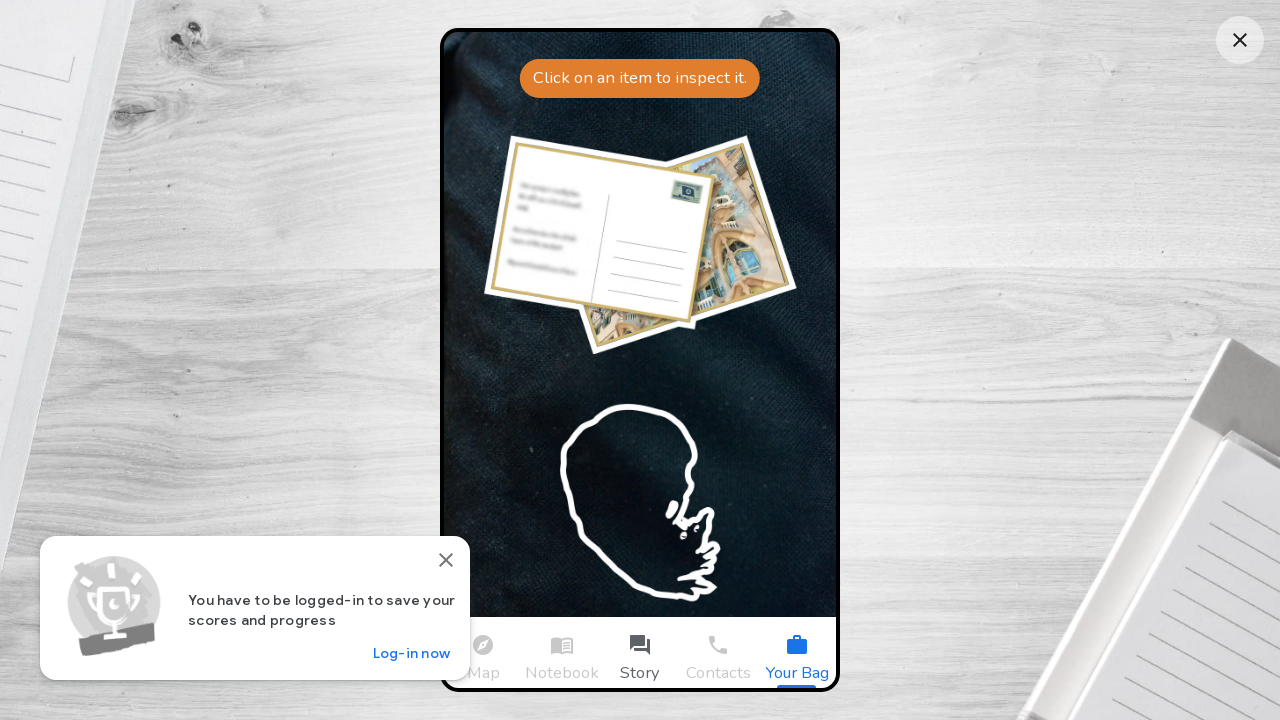

Clicked on the second picture's image inside iframe at (640, 245) on iframe >> internal:control=enter-frame >> picture:nth-child(2) > img
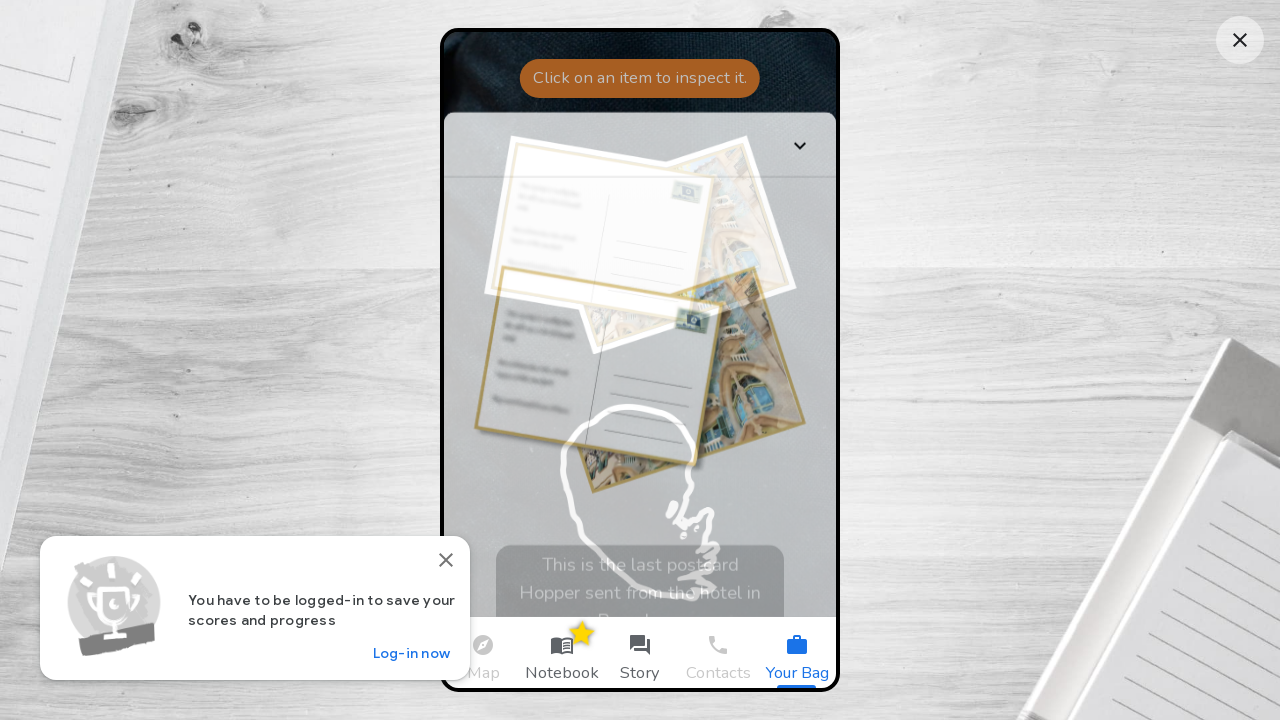

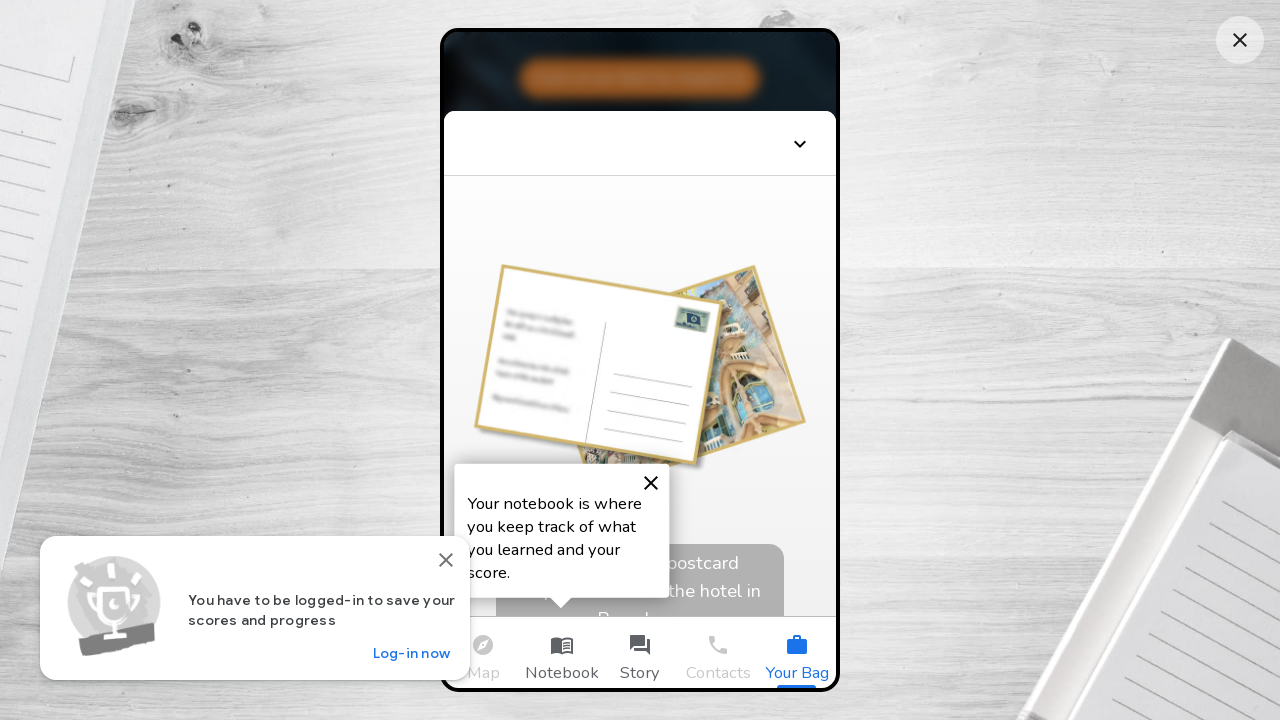